Tests that a button element loads correctly on the challenging DOM page by verifying its class attribute contains the expected value

Starting URL: https://the-internet.herokuapp.com/challenging_dom

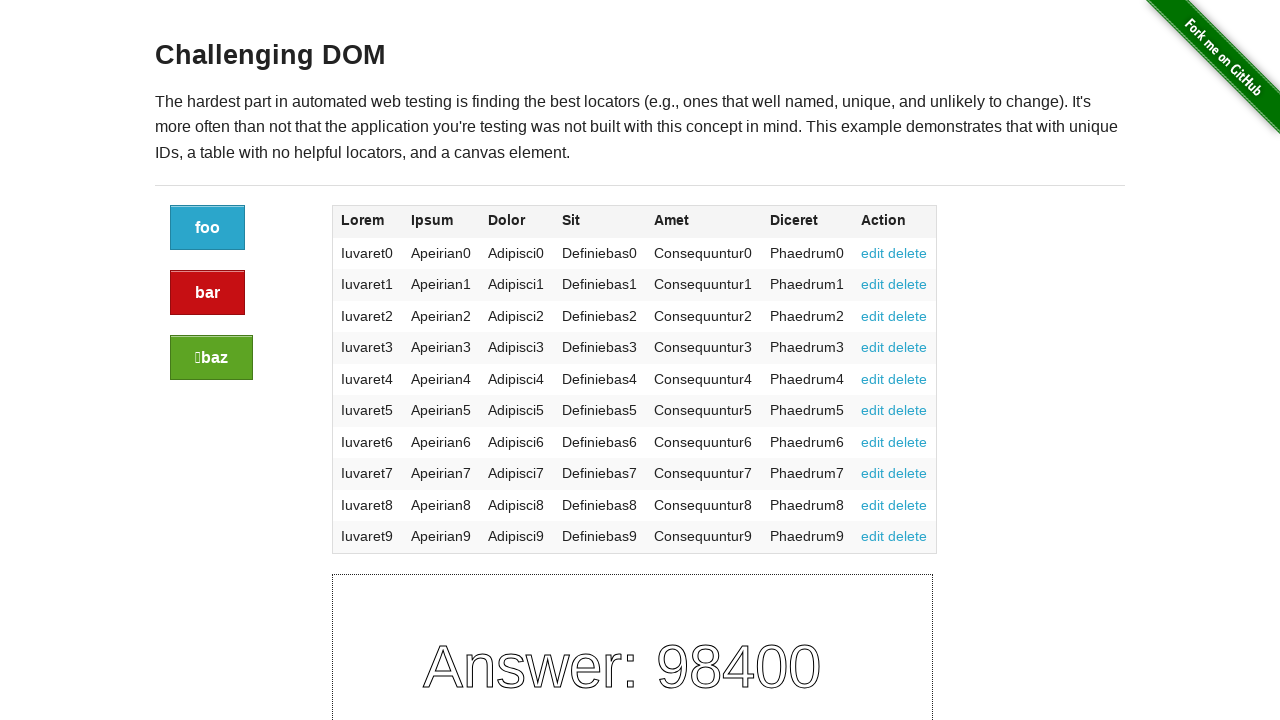

Navigated to challenging DOM page
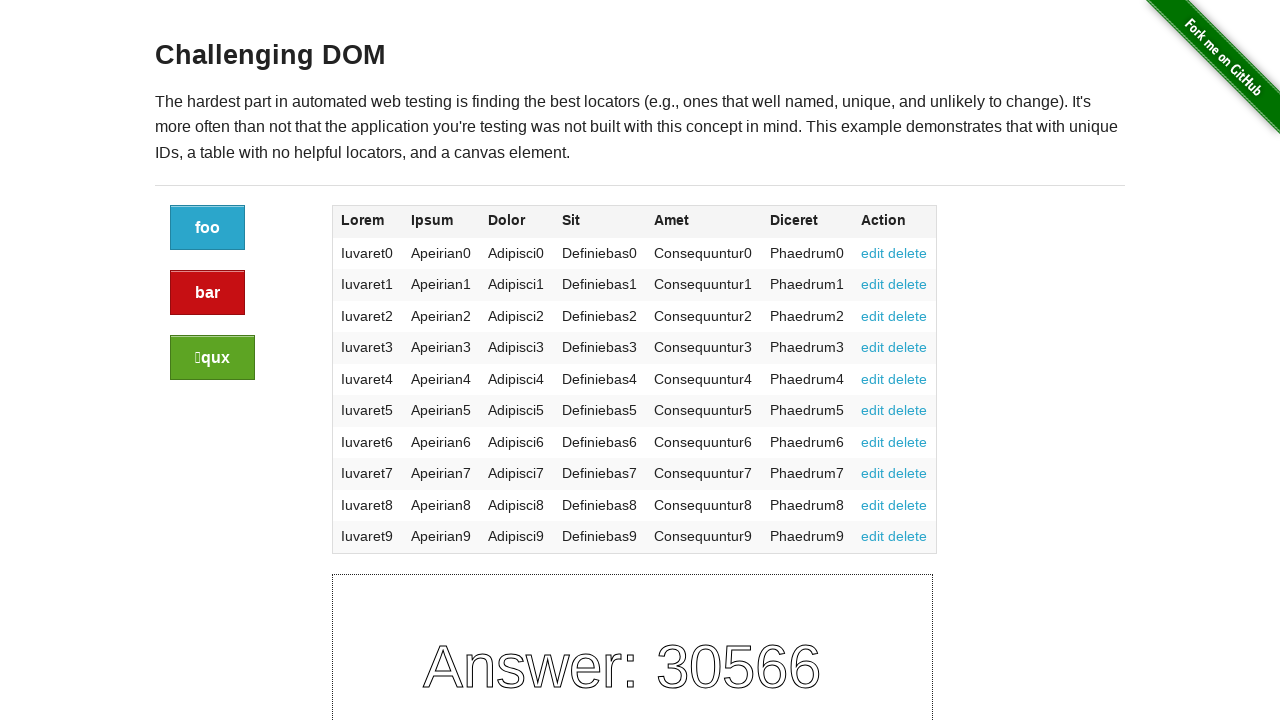

Located button element using XPath selector
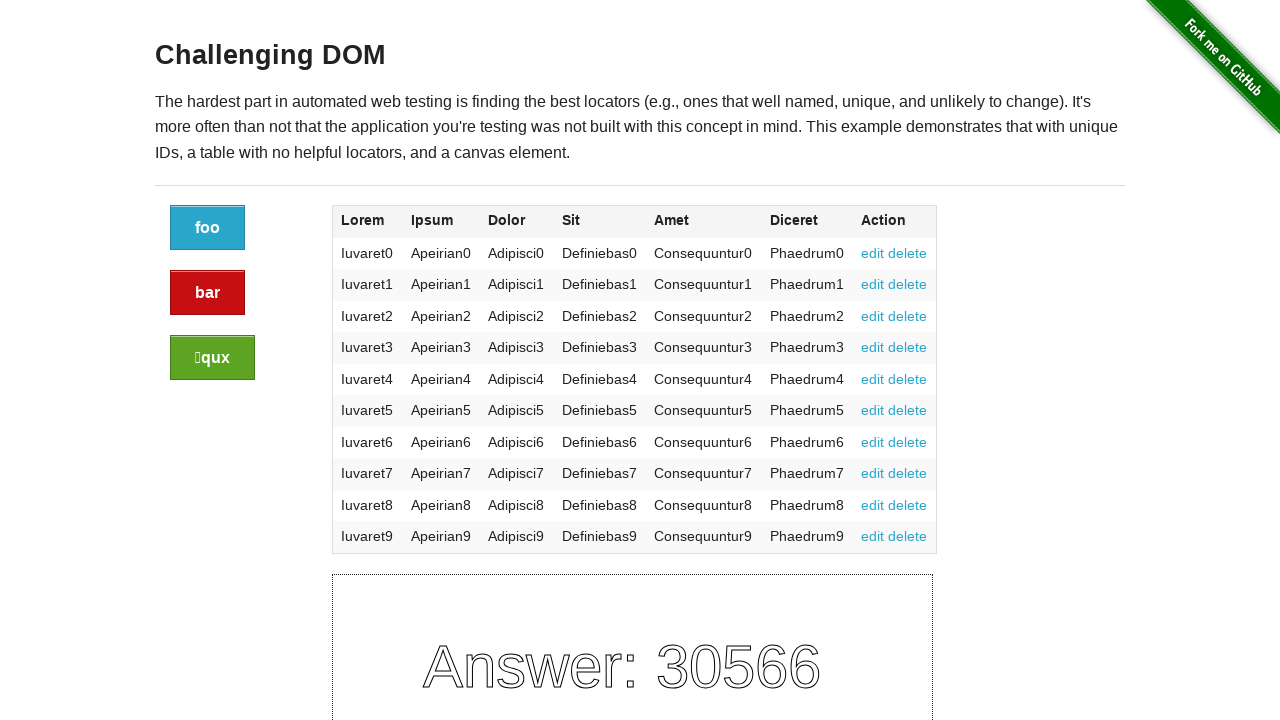

Button element is present and ready
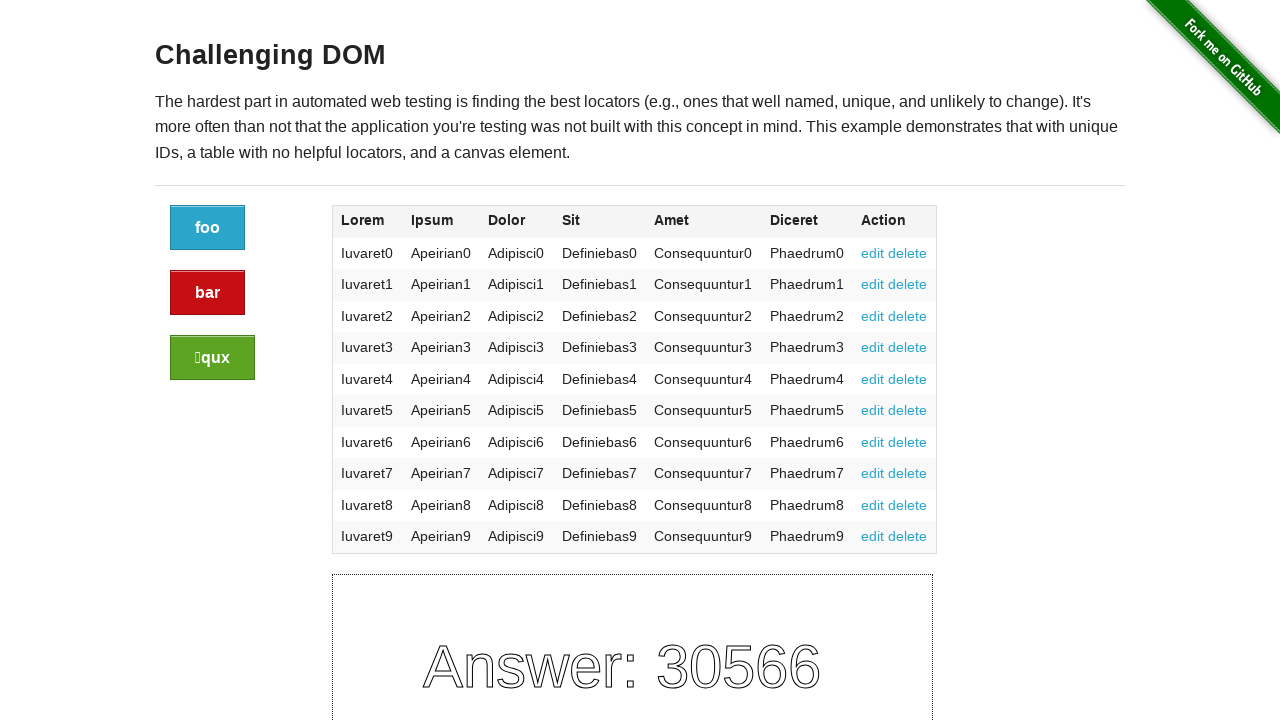

Retrieved button class attribute: 'button'
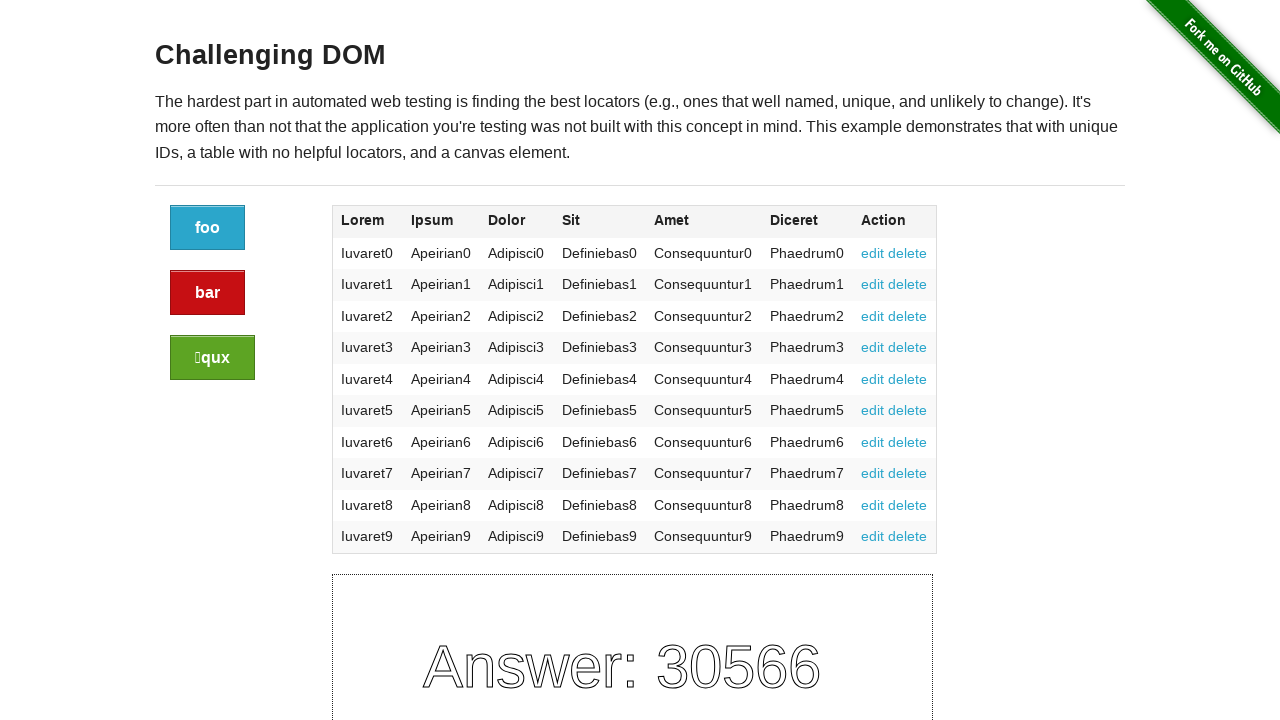

Verified button class attribute contains 'button'
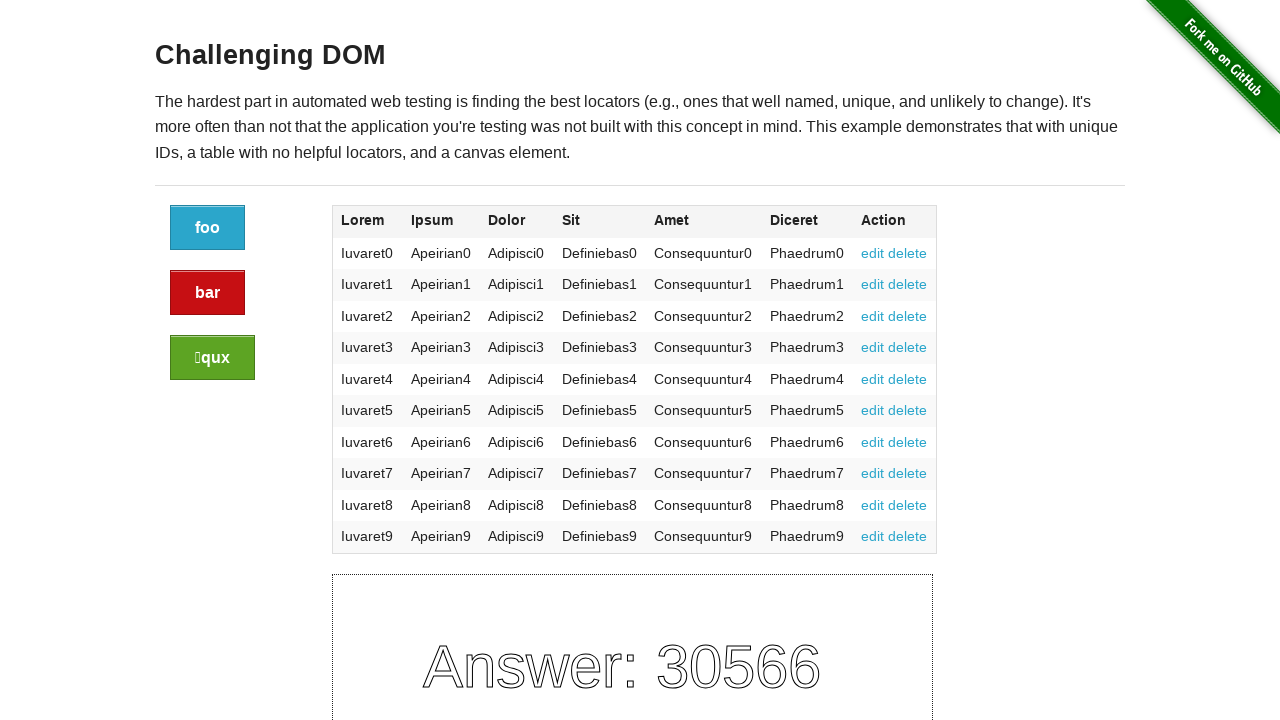

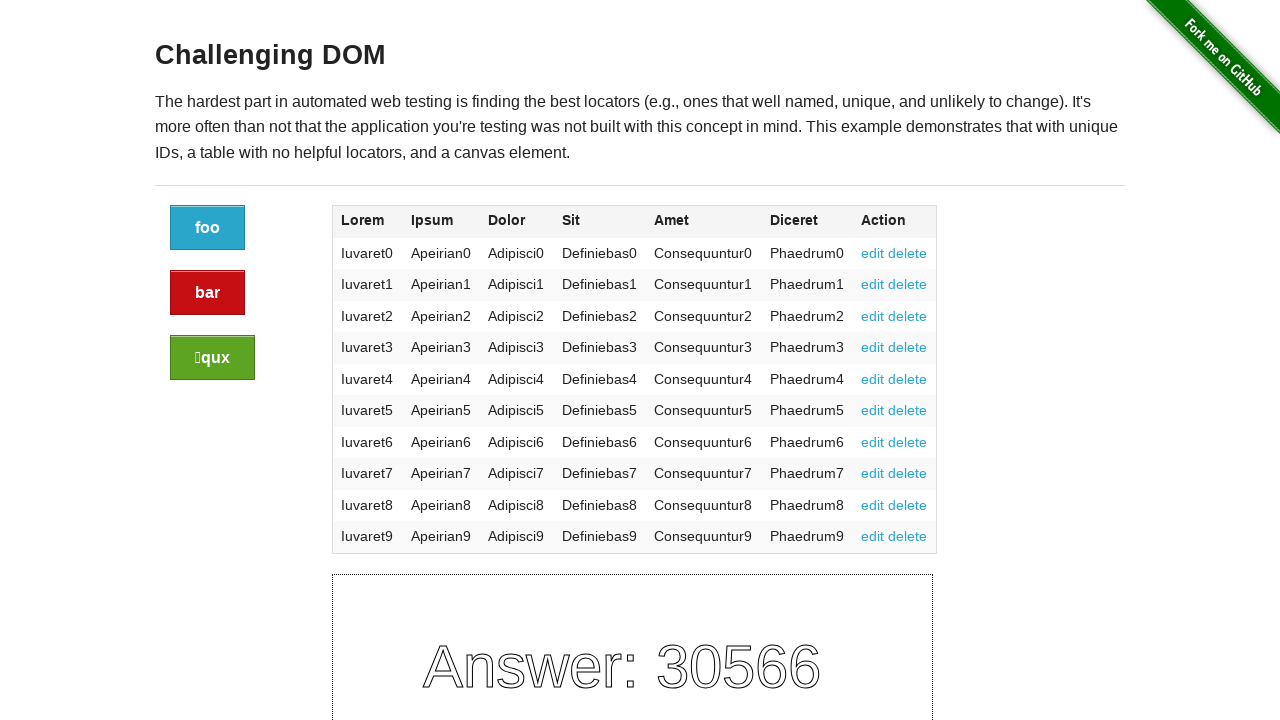